Navigates to a football statistics page and clicks on the "All matches" filter to display all match data

Starting URL: https://www.adamchoi.co.uk/overs/detailed

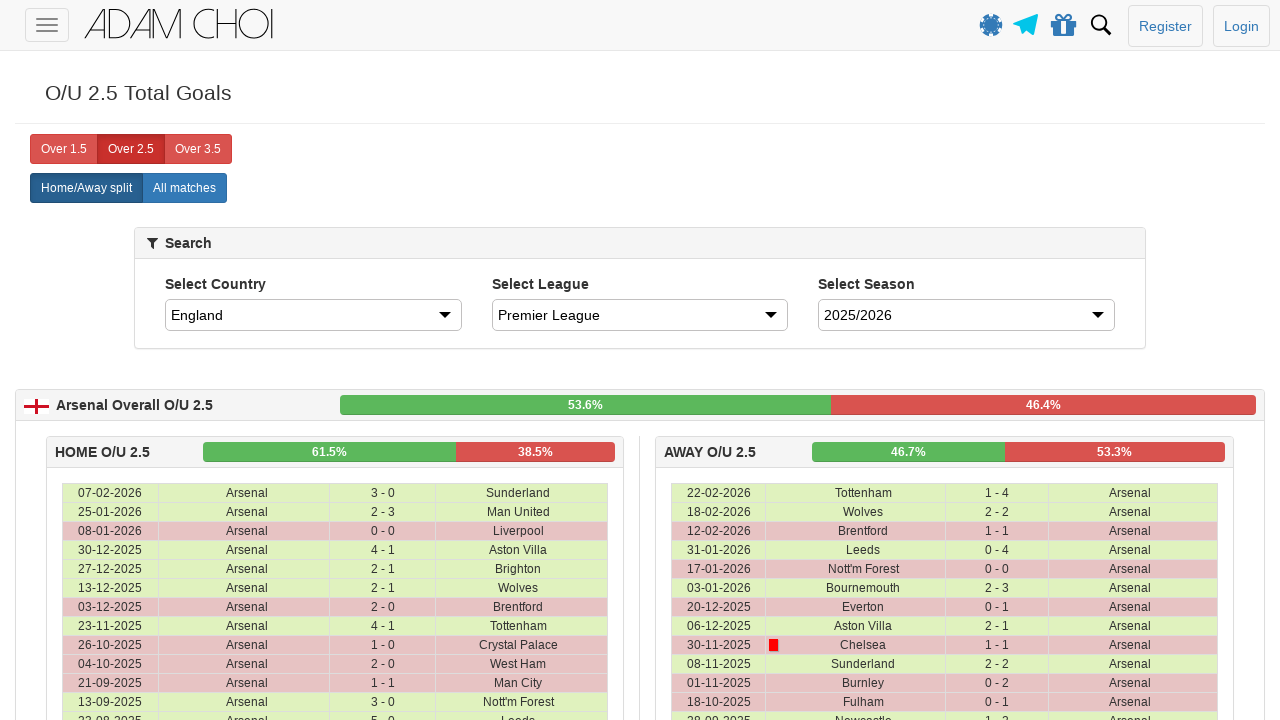

Navigated to football statistics page
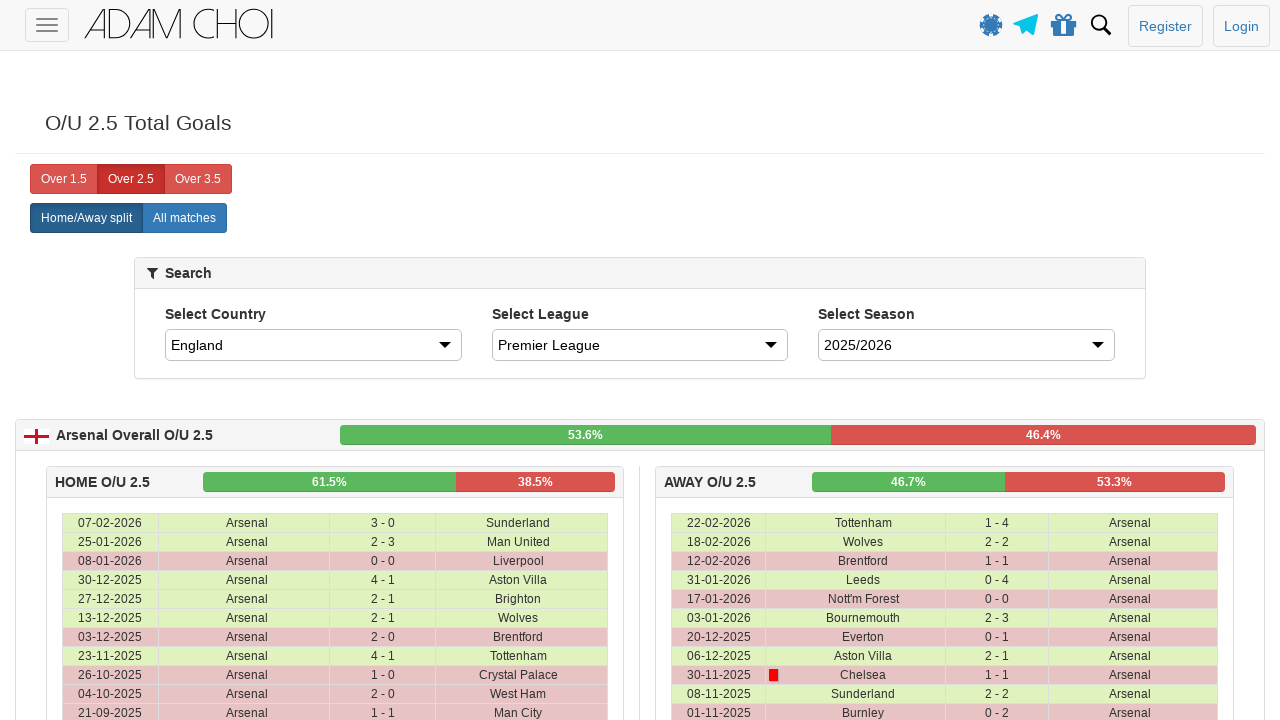

Clicked on 'All matches' filter at (184, 218) on xpath=//label[@analytics-event='All matches']
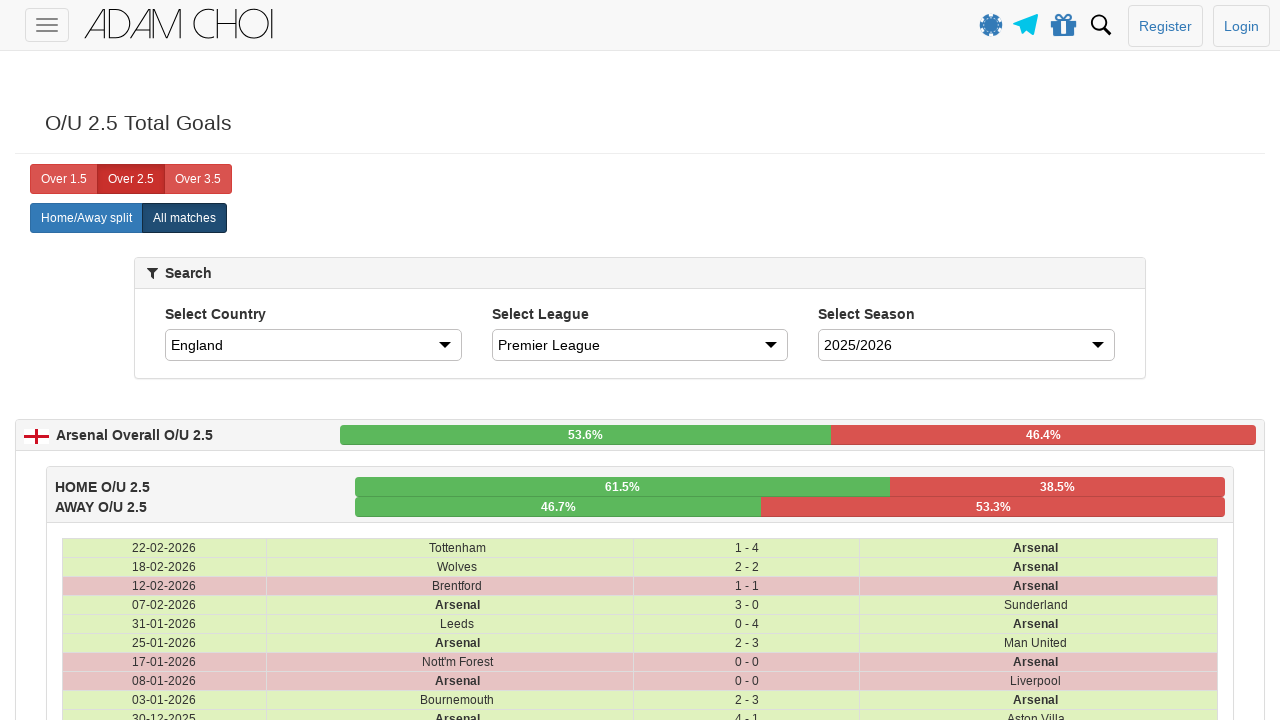

Match data table loaded and visible
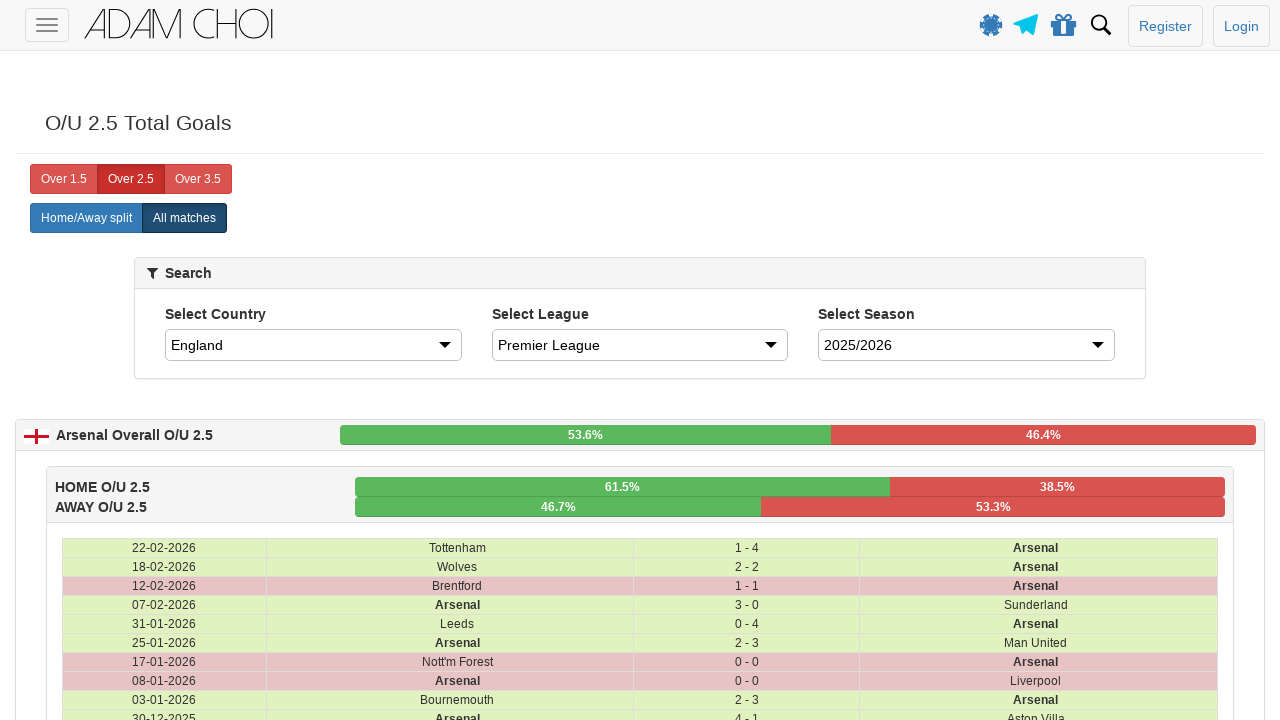

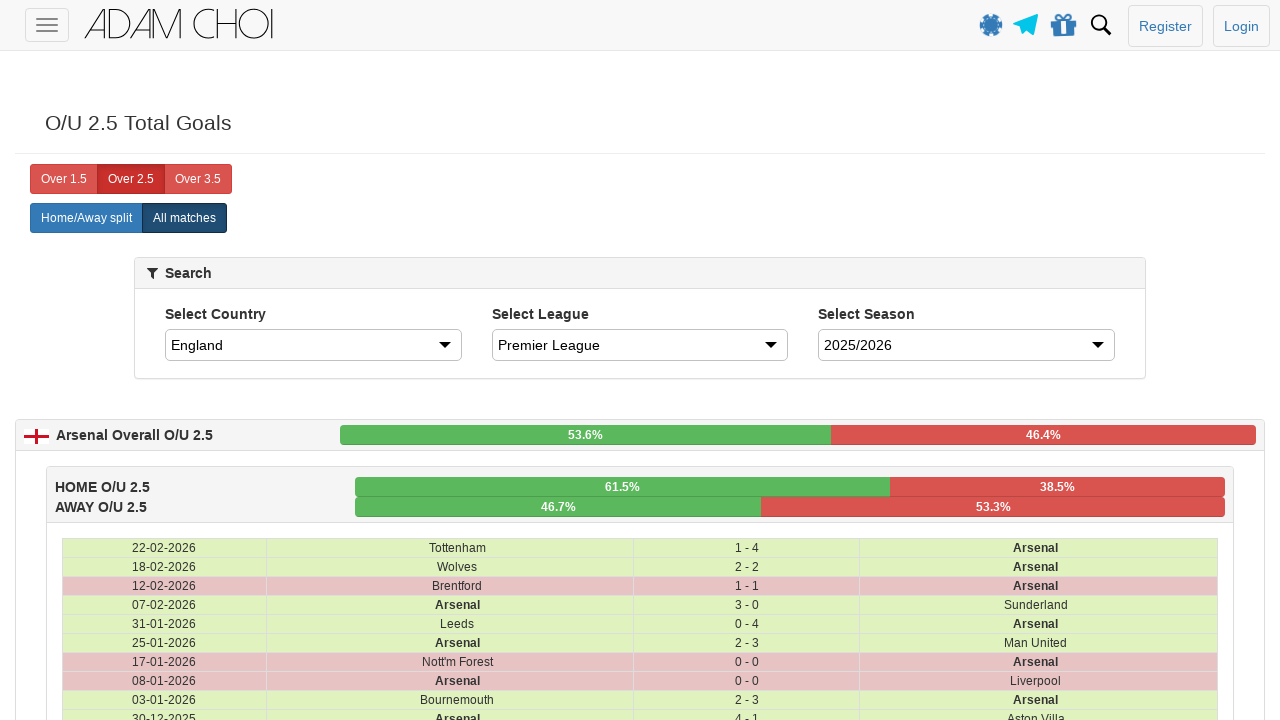